Tests store search functionality by searching for different laptop-related terms and verifying results are displayed

Starting URL: https://kodilla.com/pl/test/store

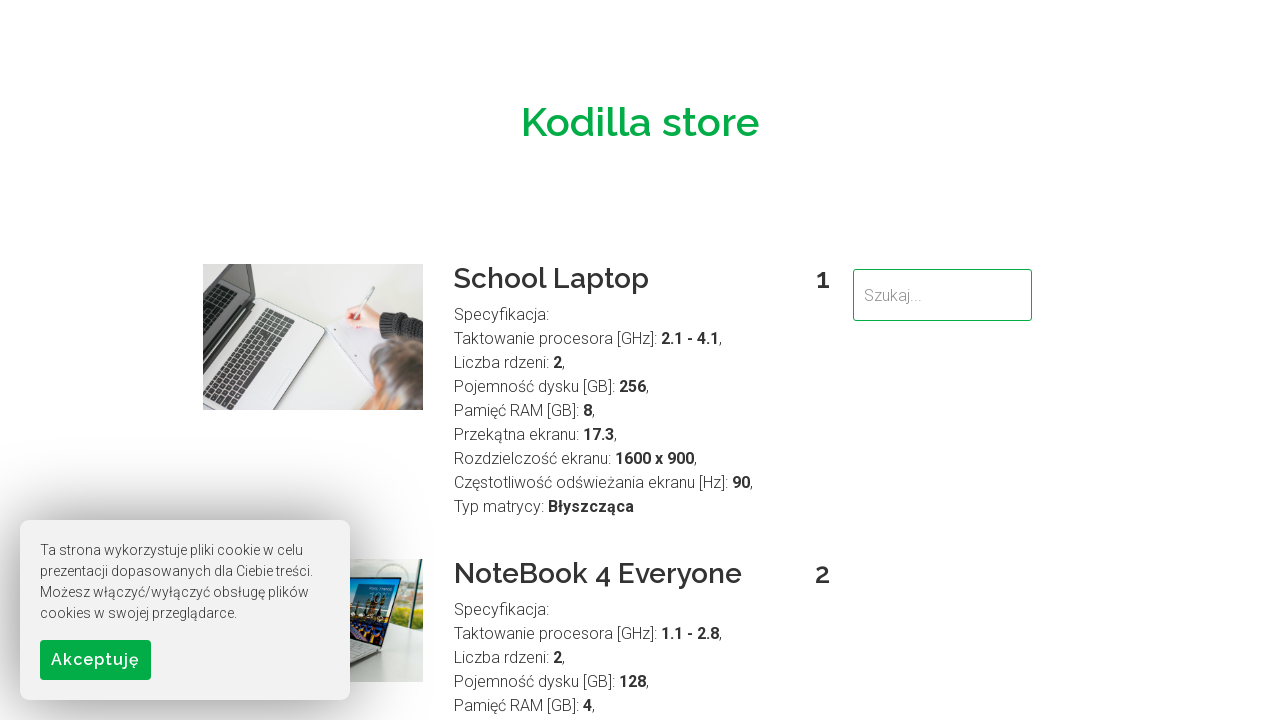

Filled search field with 'laptop' on #searchField
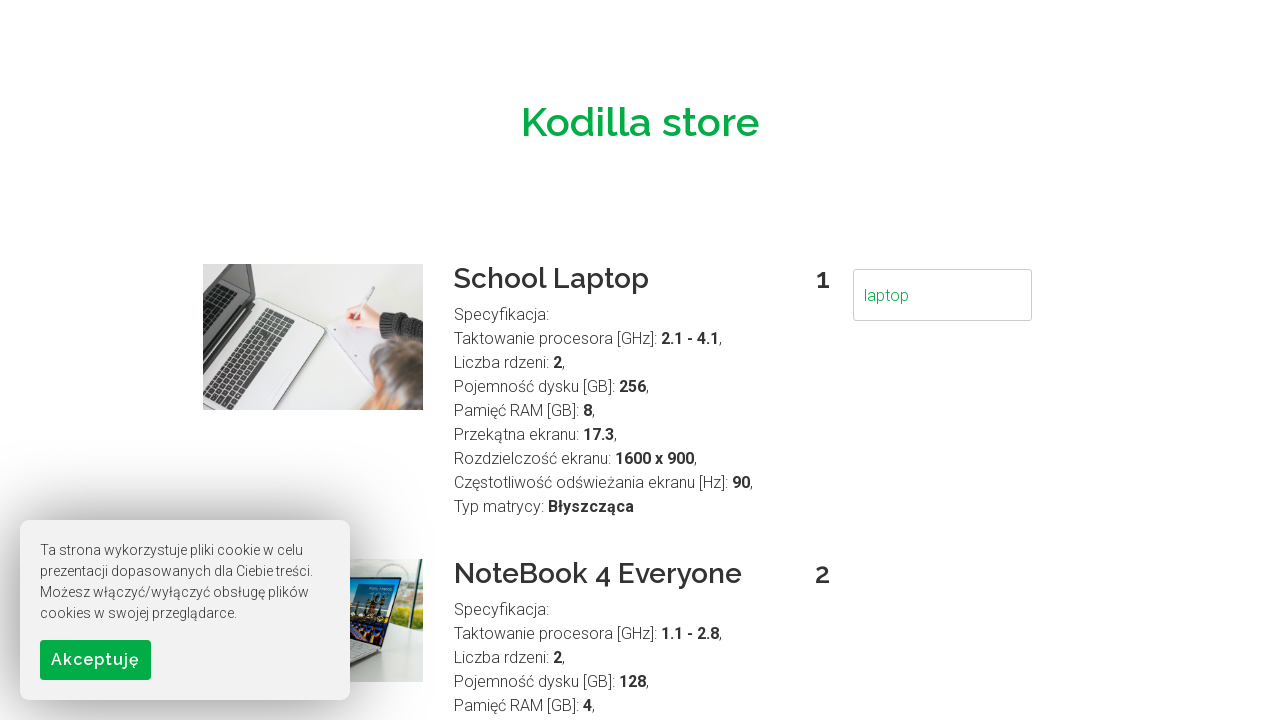

Waited 500ms for search results to update
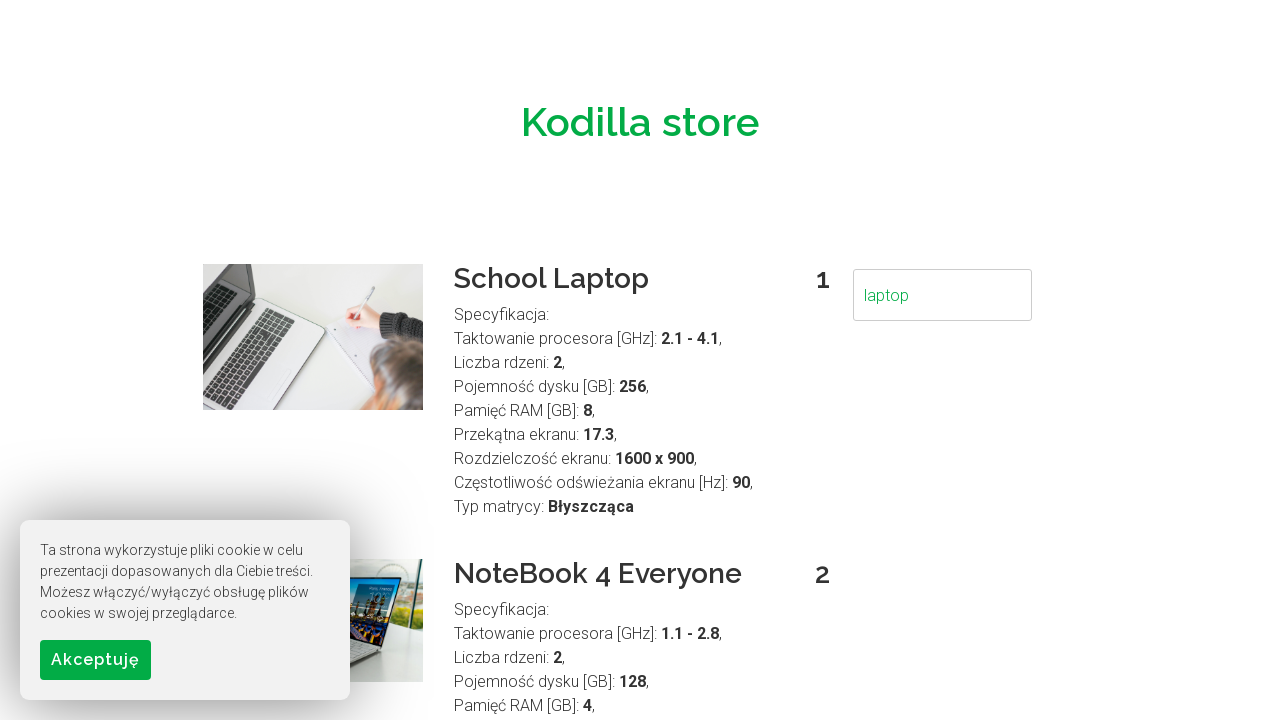

Retrieved search results for 'laptop'
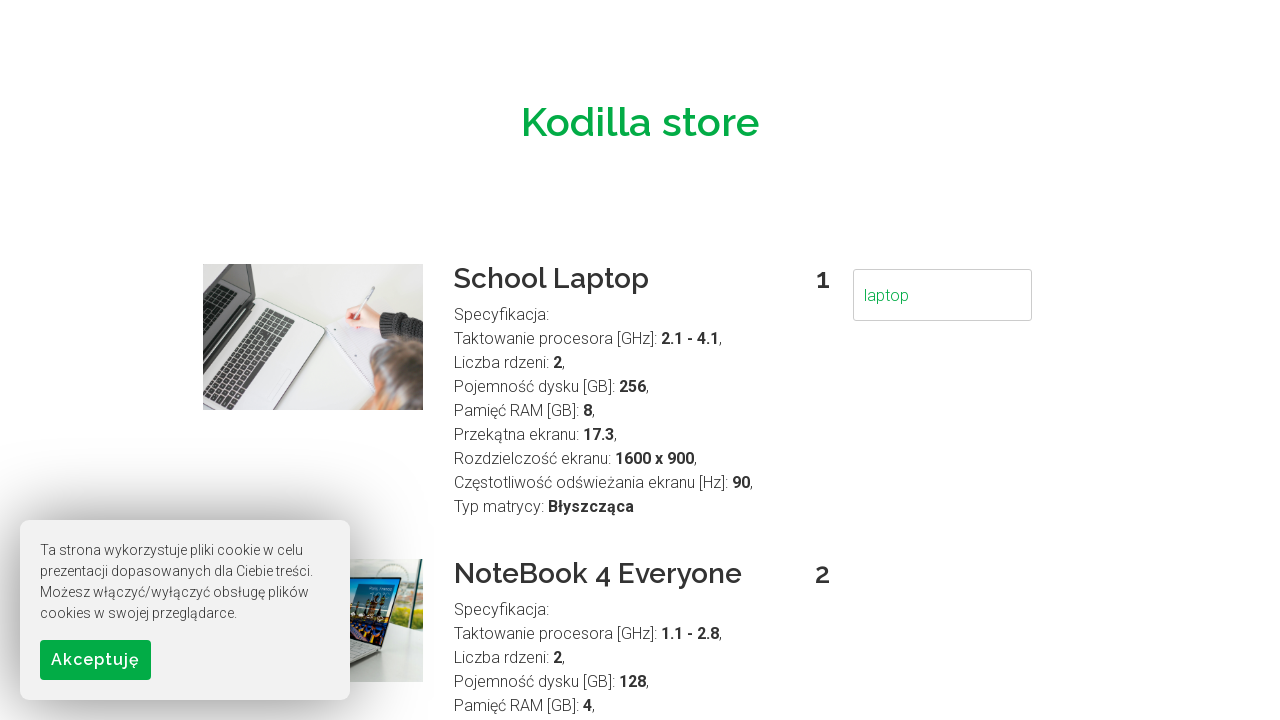

Cleared search field on #searchField
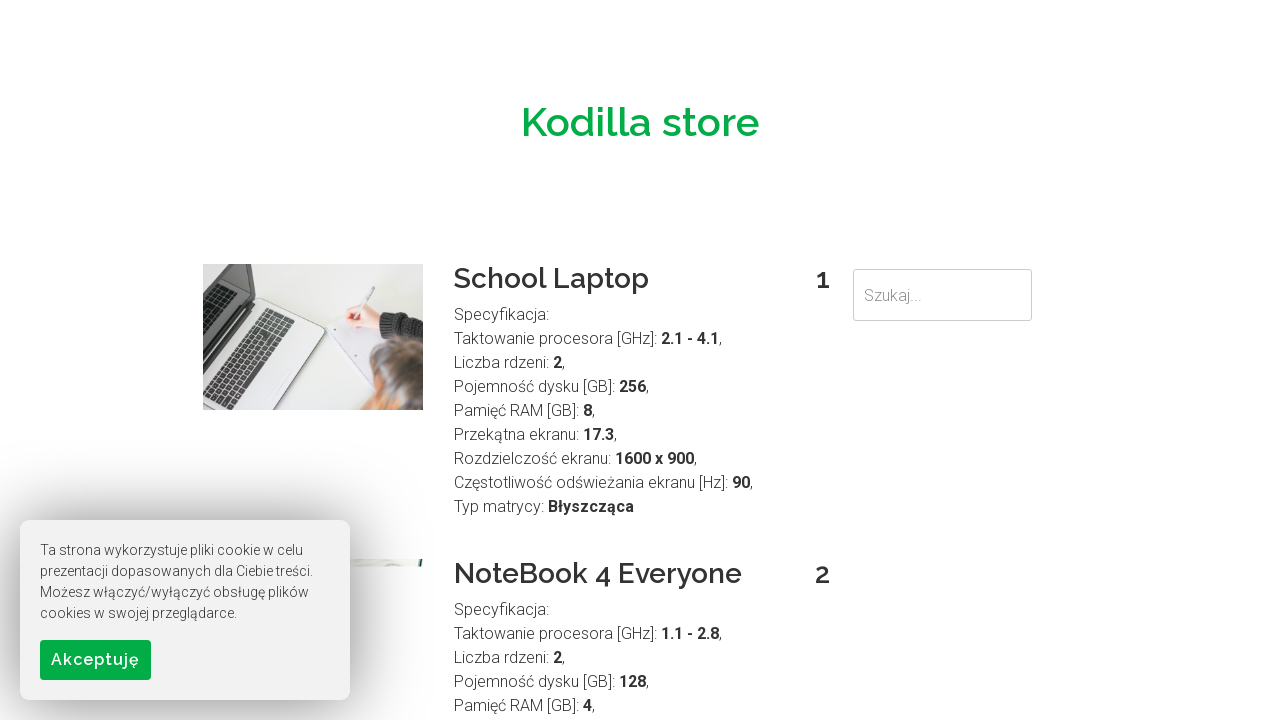

Filled search field with 'NoteBook' on #searchField
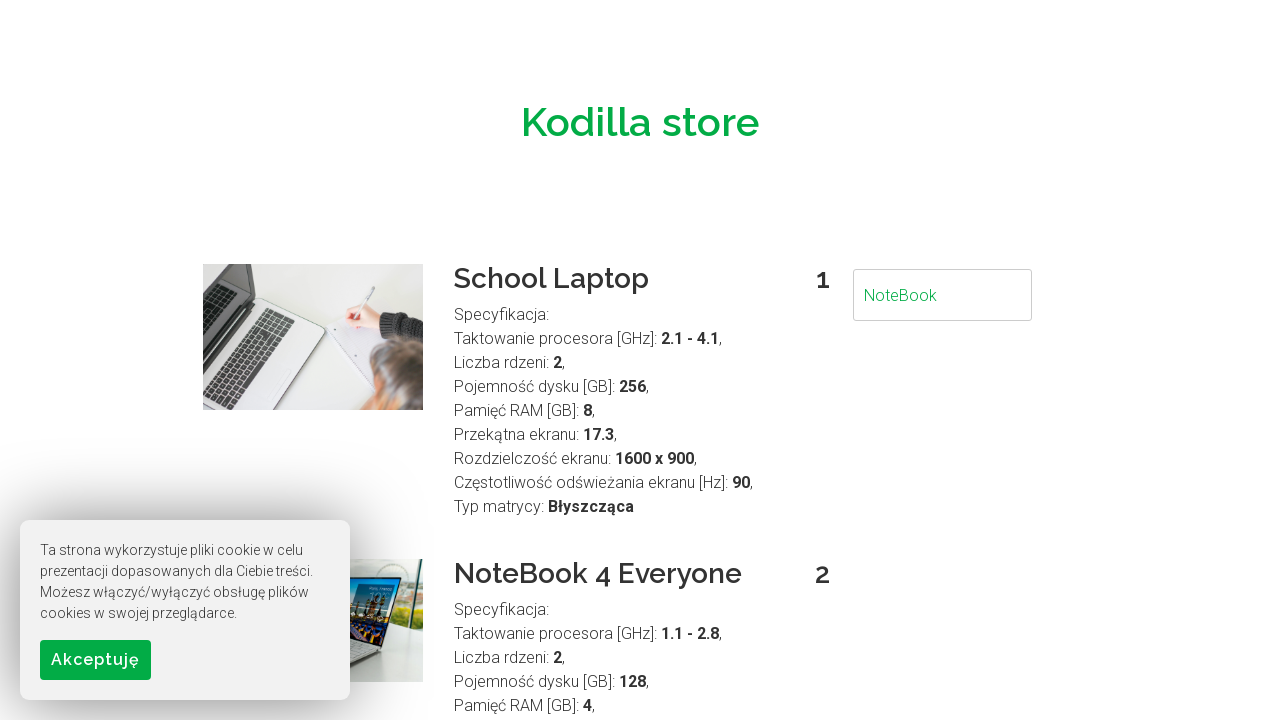

Waited 500ms for search results to update
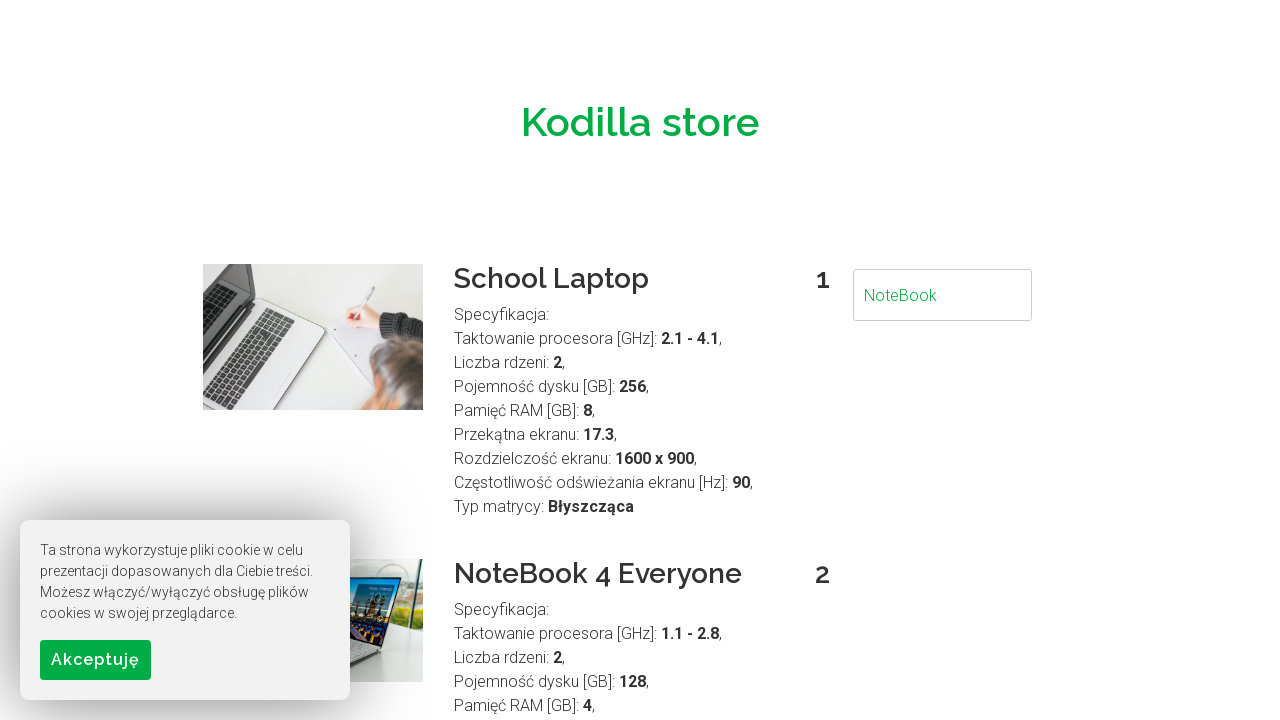

Retrieved search results for 'NoteBook'
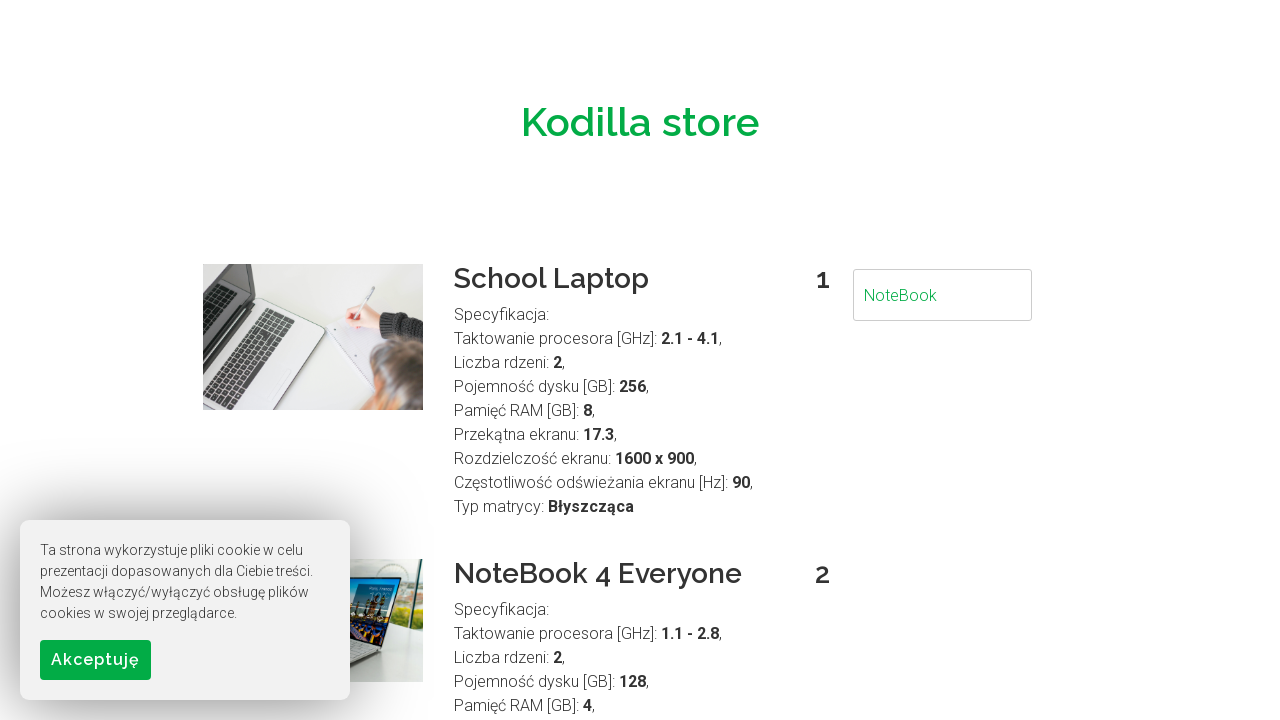

Cleared search field on #searchField
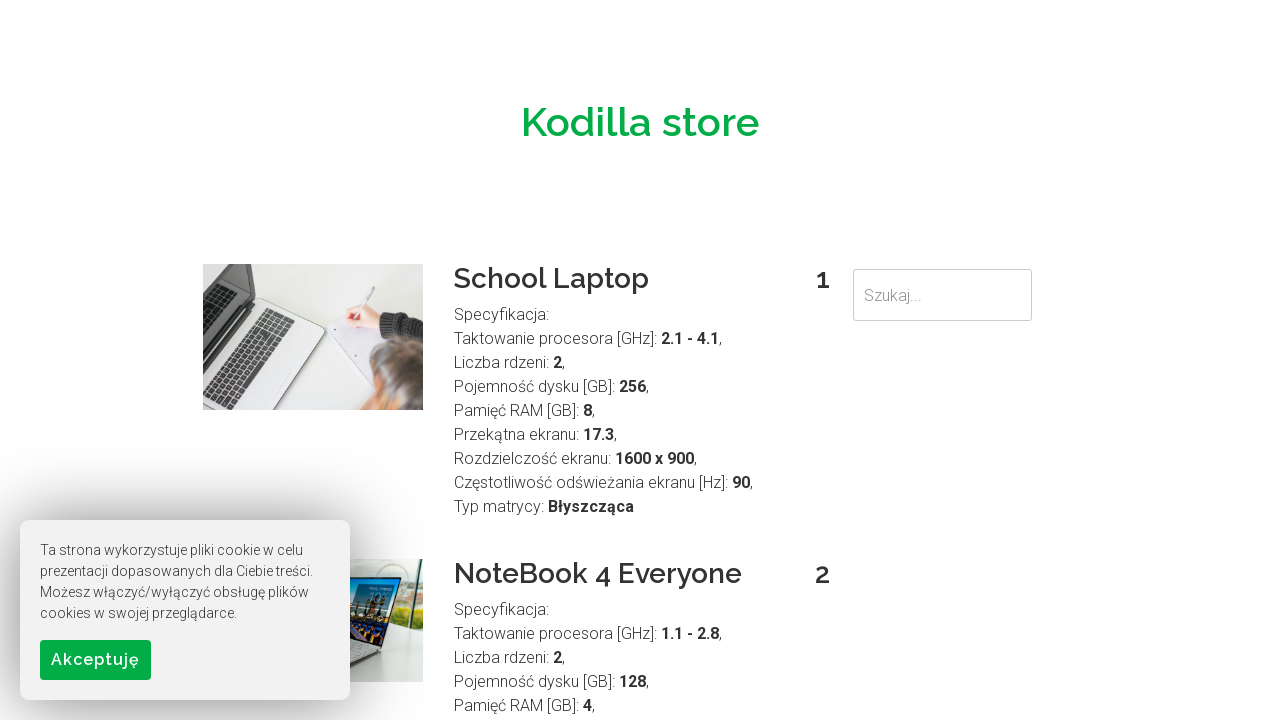

Filled search field with 'Gaming' on #searchField
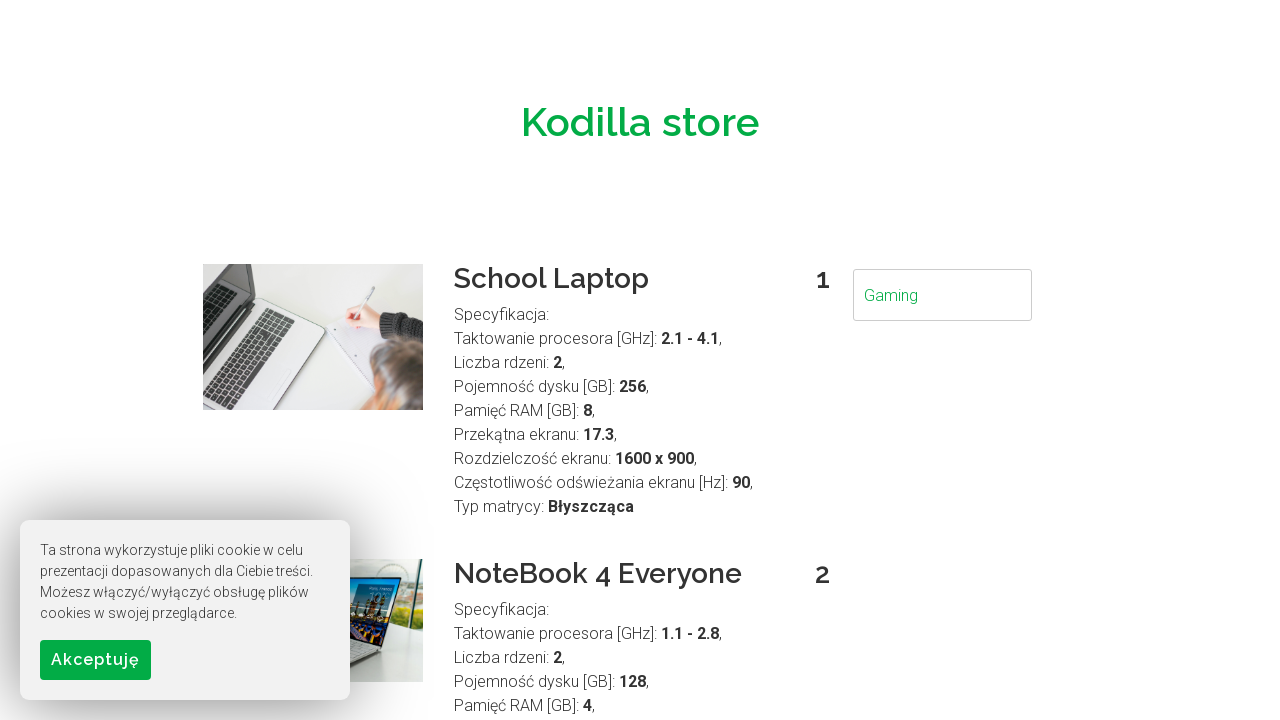

Waited 500ms for search results to update
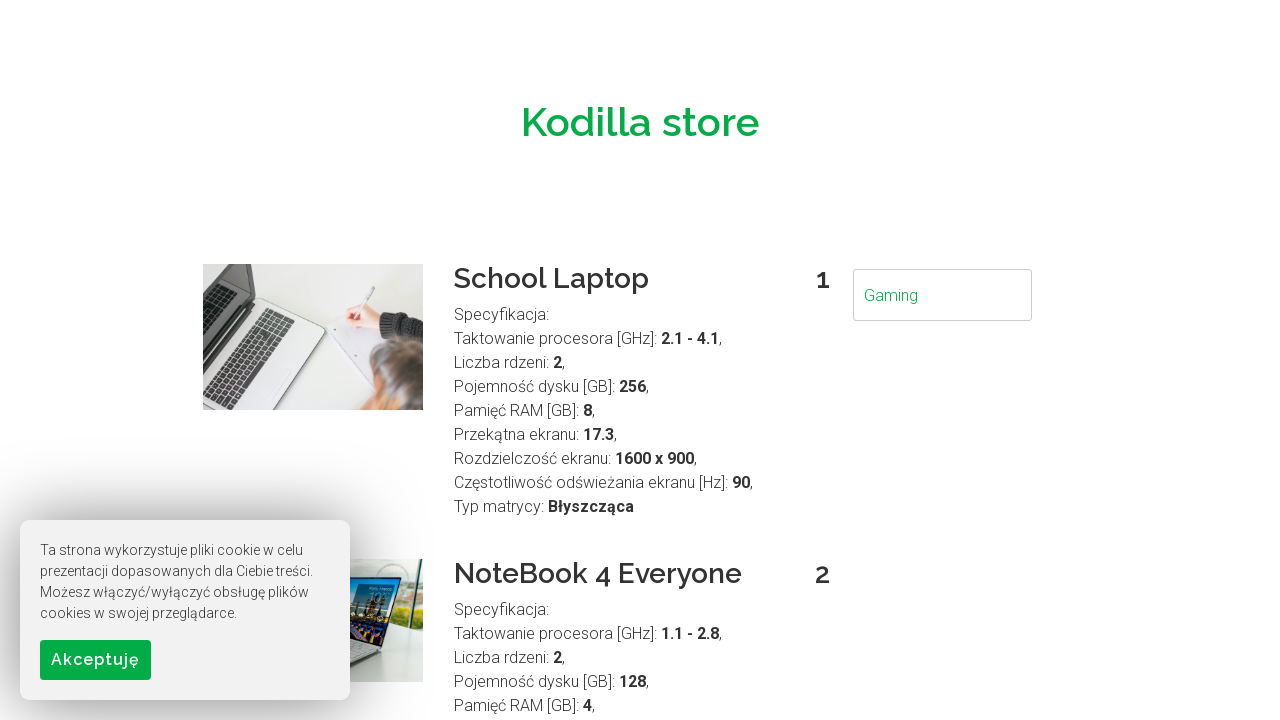

Retrieved search results for 'Gaming'
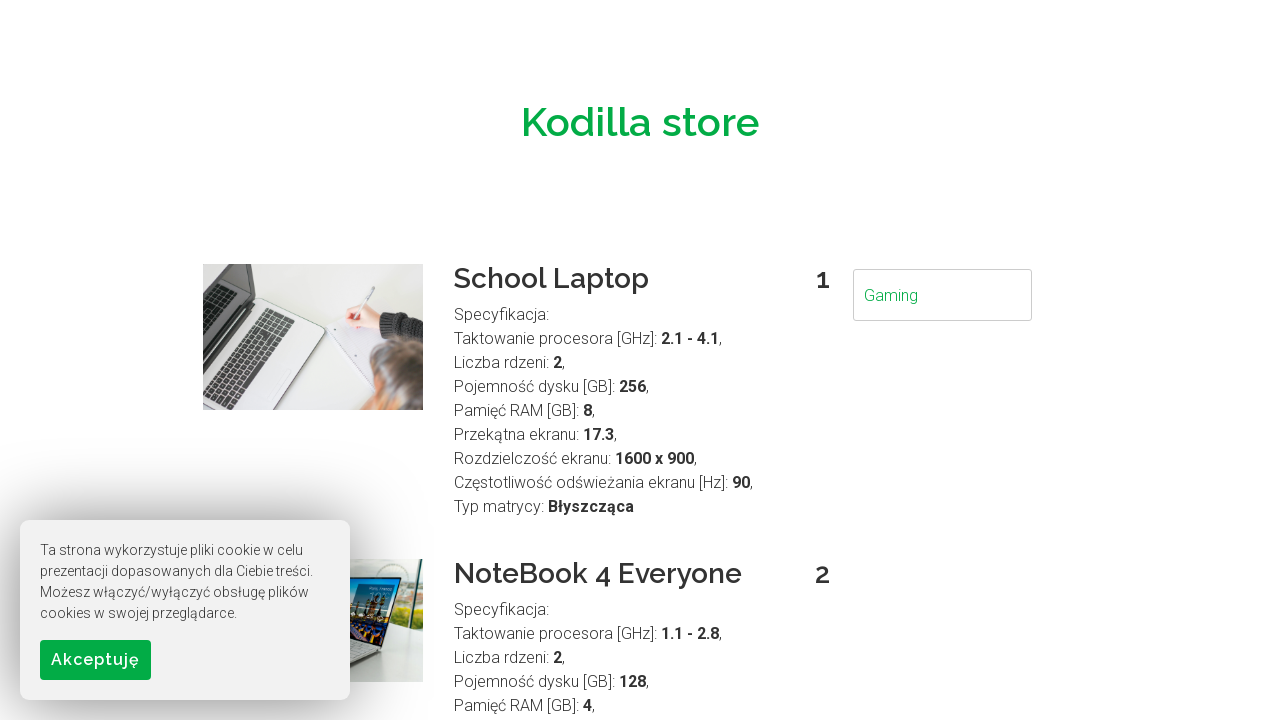

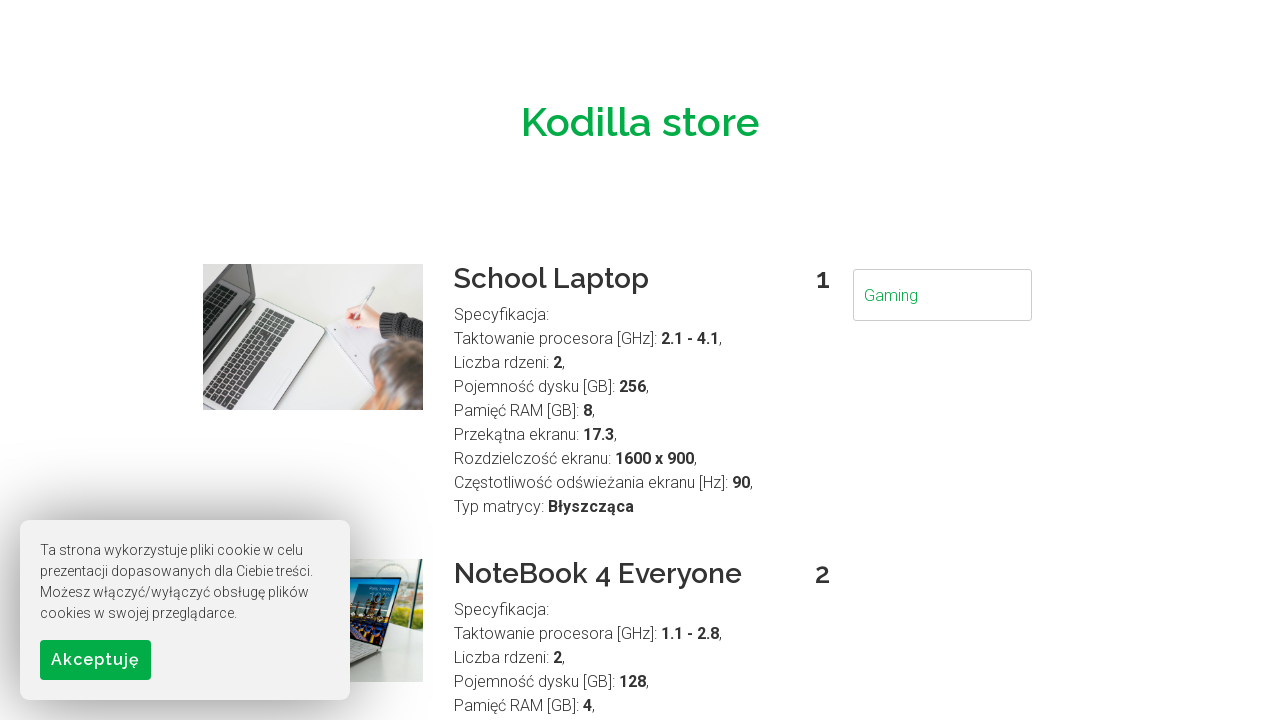